Tests for the presence of a potentially missing 5th button on the Disappearing Elements page

Starting URL: https://the-internet.herokuapp.com/

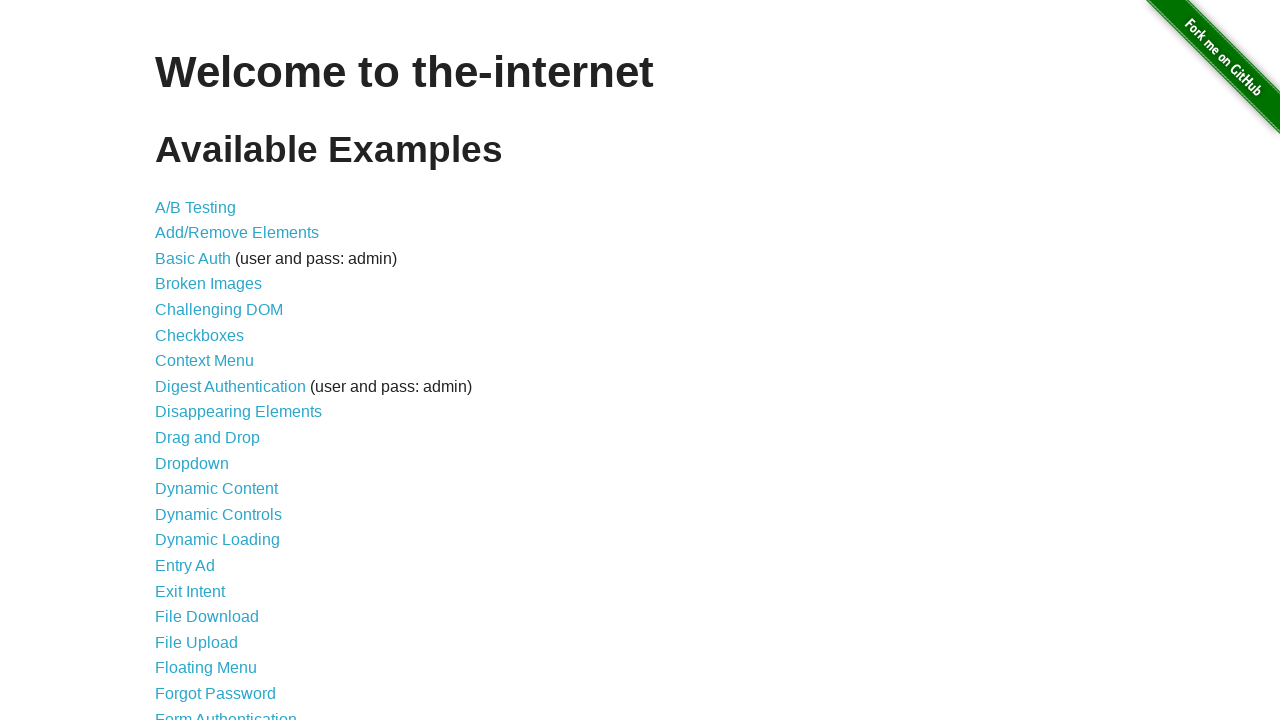

Waited for page to load - h1 selector found
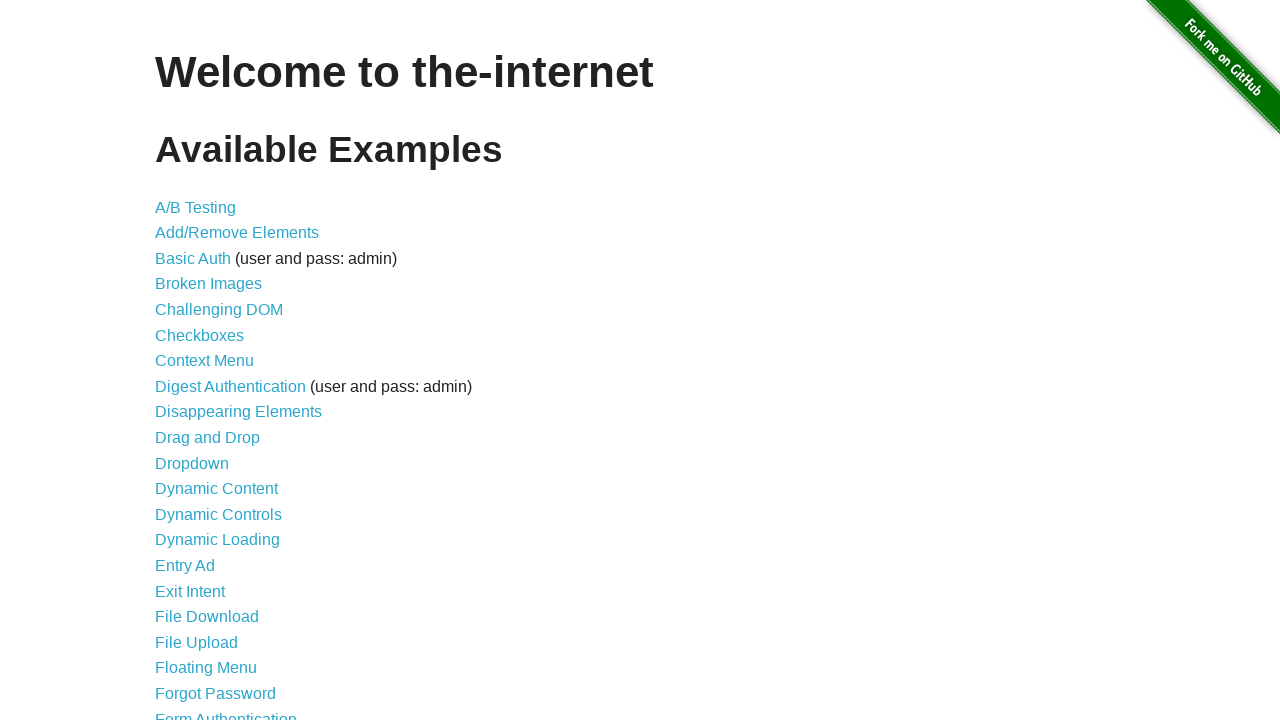

Clicked on Disappearing Elements link at (238, 412) on xpath=/html/body/div[2]/div/ul/li[9]/a
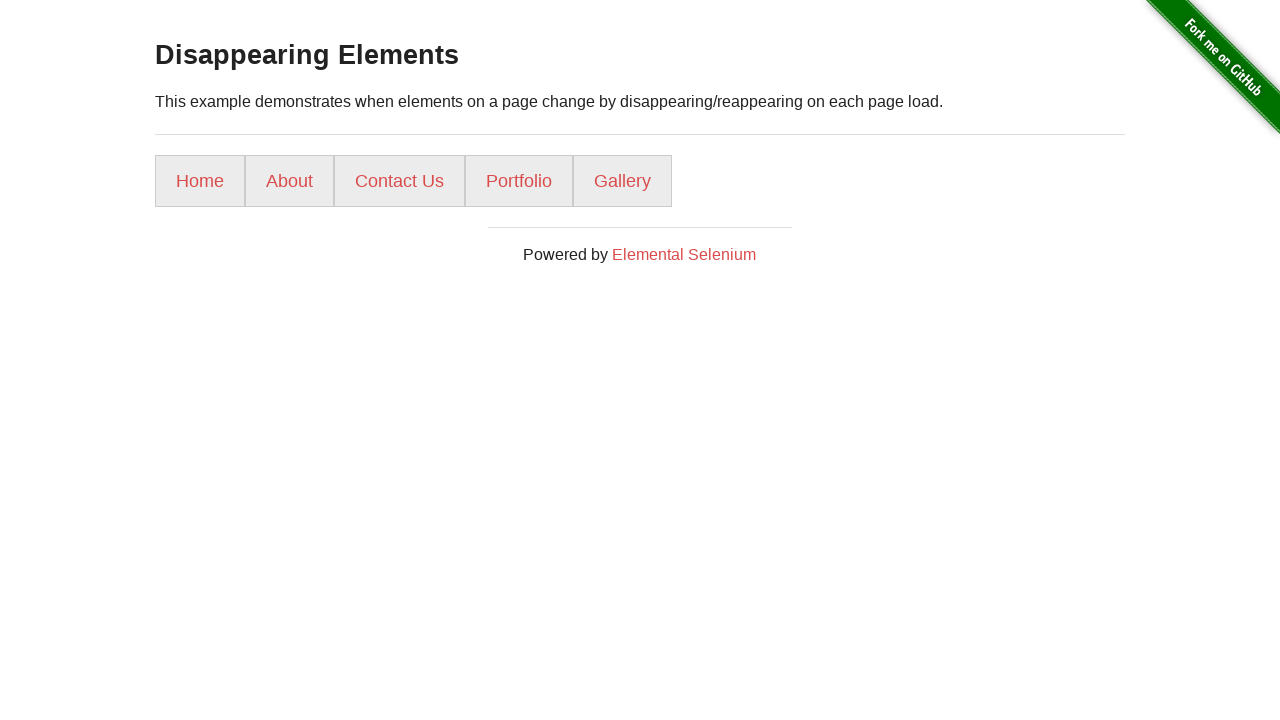

Located the 5th button element
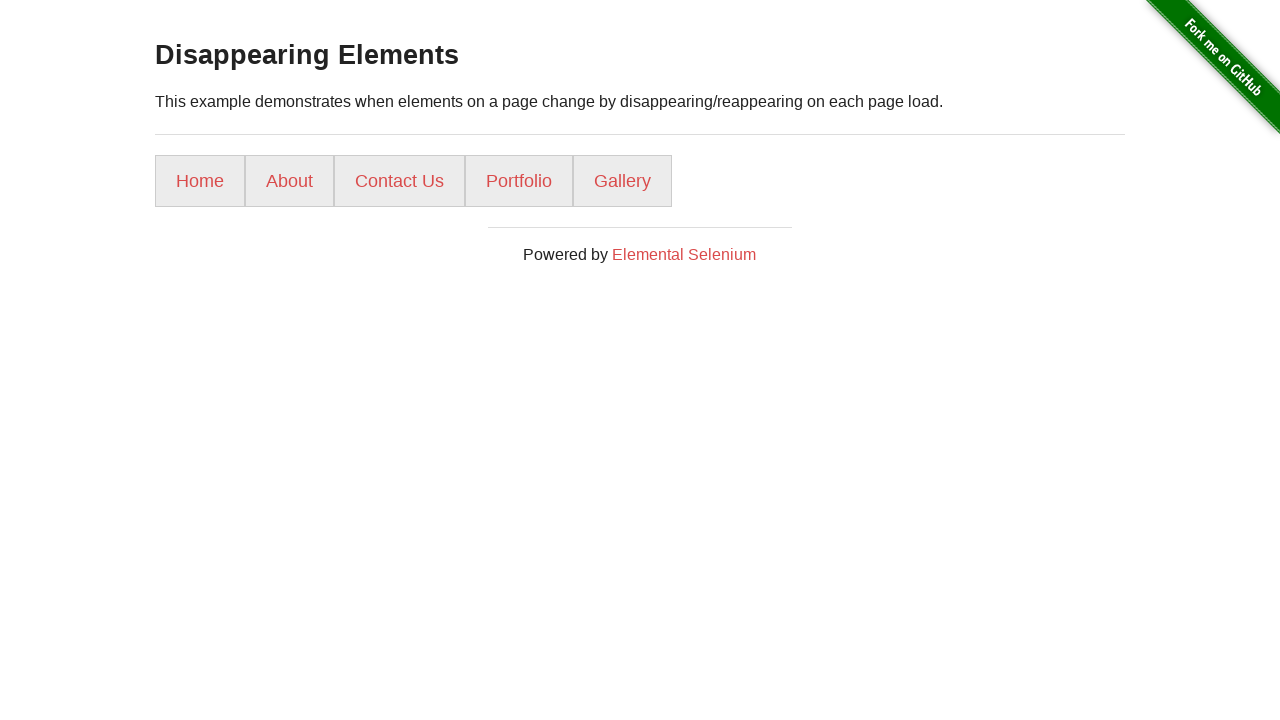

Checked if 5th button is displayed - count: 1
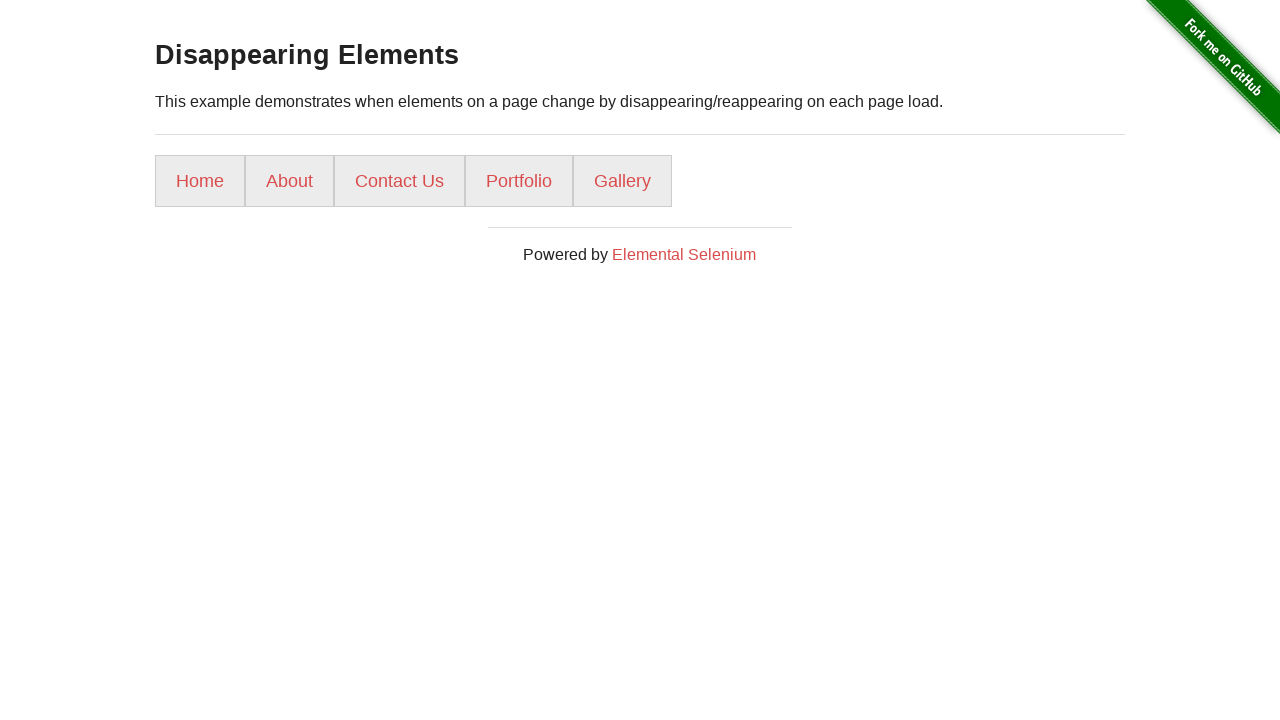

Assertion passed - 5th button is displayed
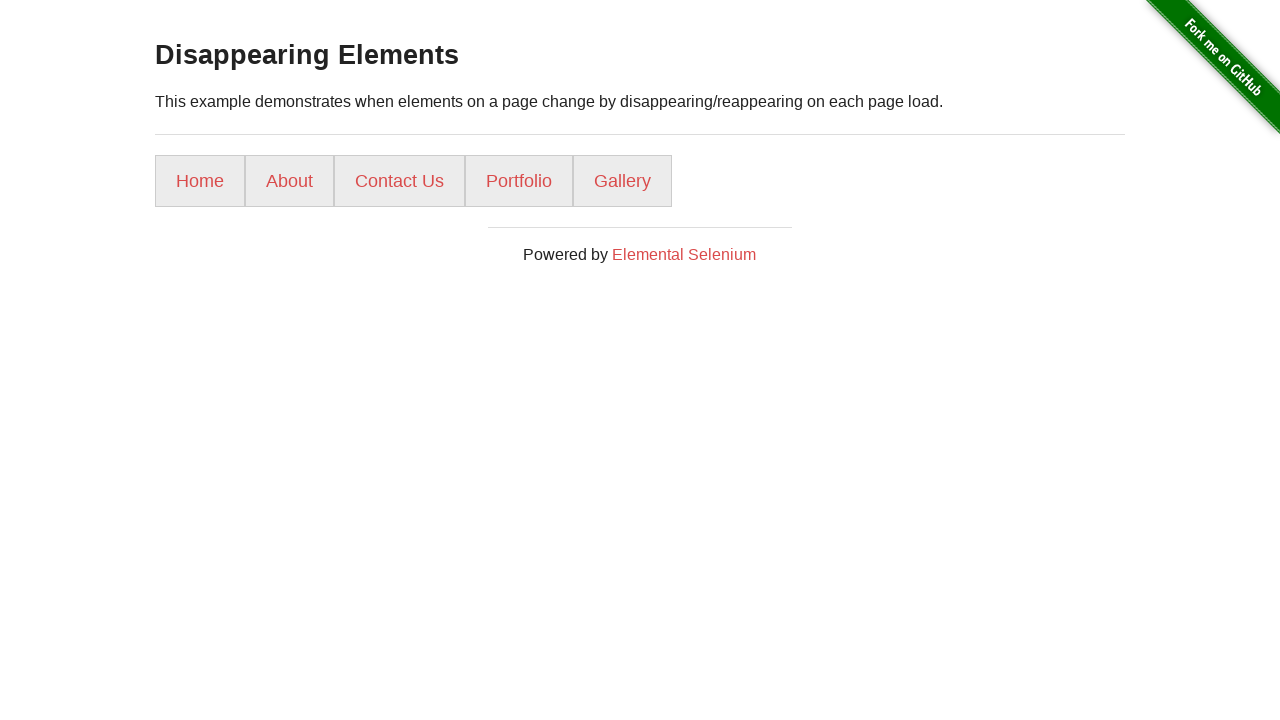

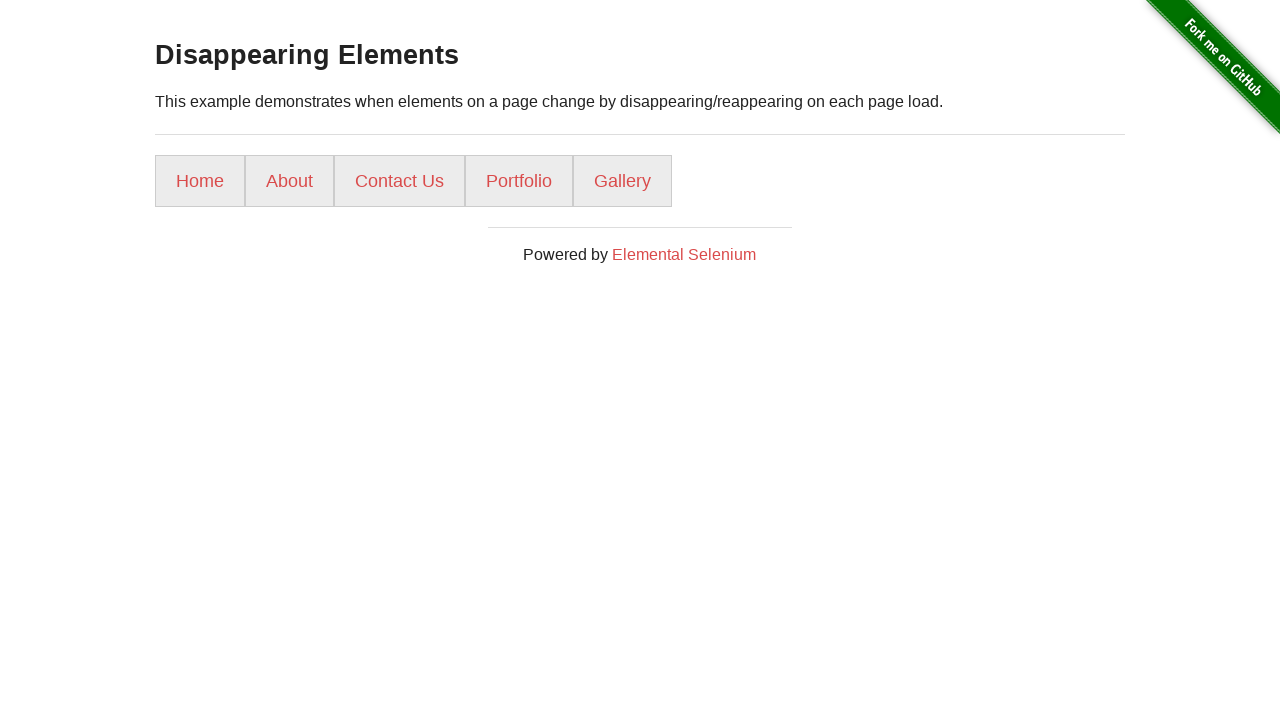